Tests the text box form on demoqa.com by filling in full name, email, current address, and permanent address fields.

Starting URL: https://demoqa.com/text-box

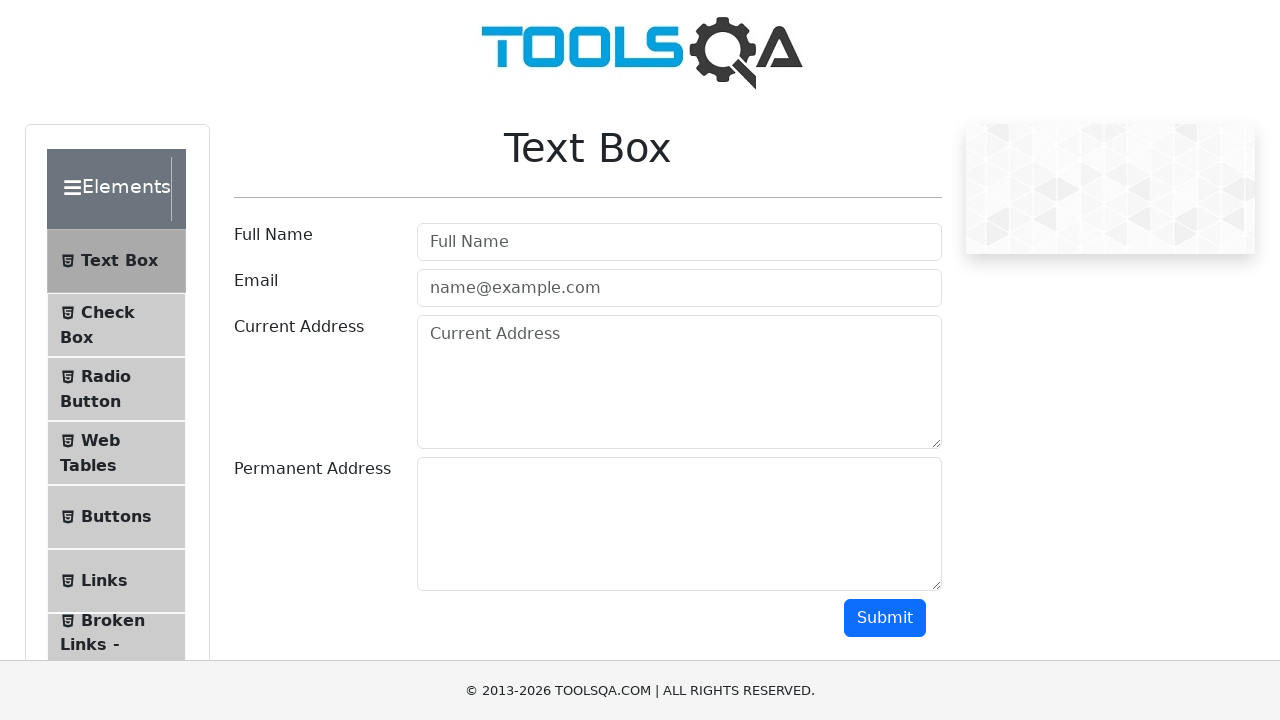

Filled full name field with 'Jonah' on internal:attr=[placeholder="Full Name"i]
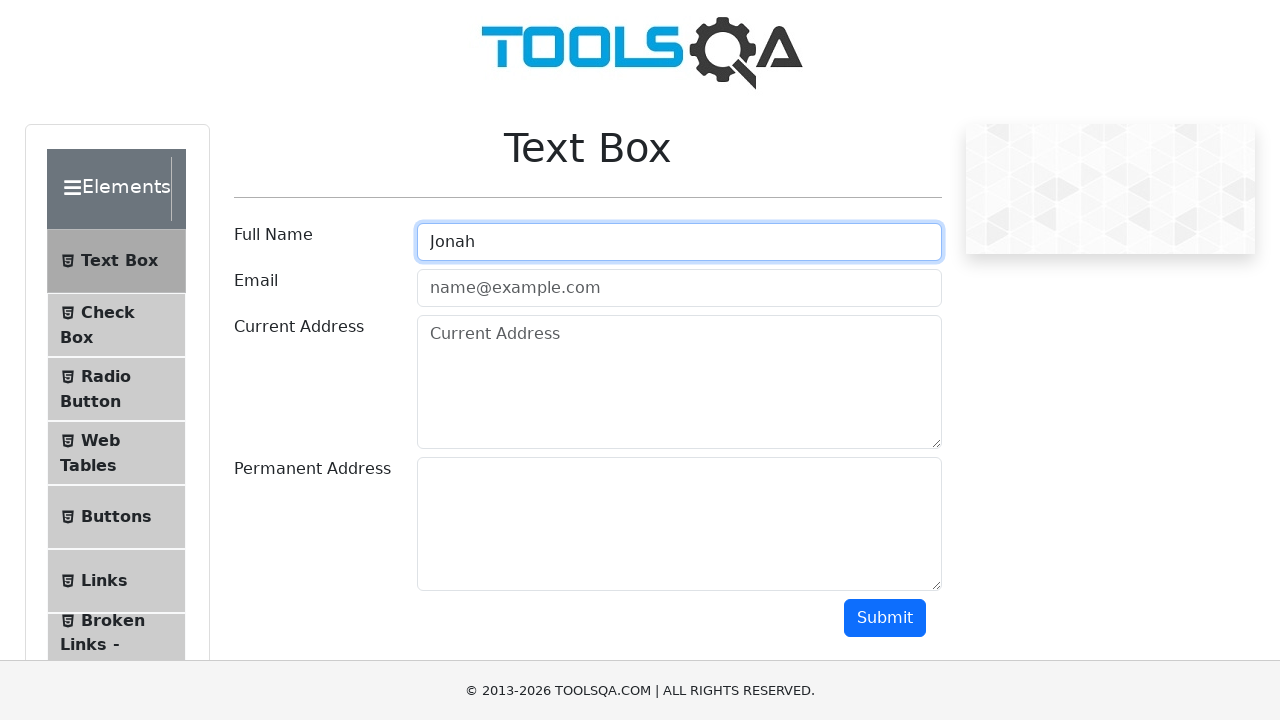

Filled email field with 'test@test.com' on internal:attr=[placeholder="name@example.com"i]
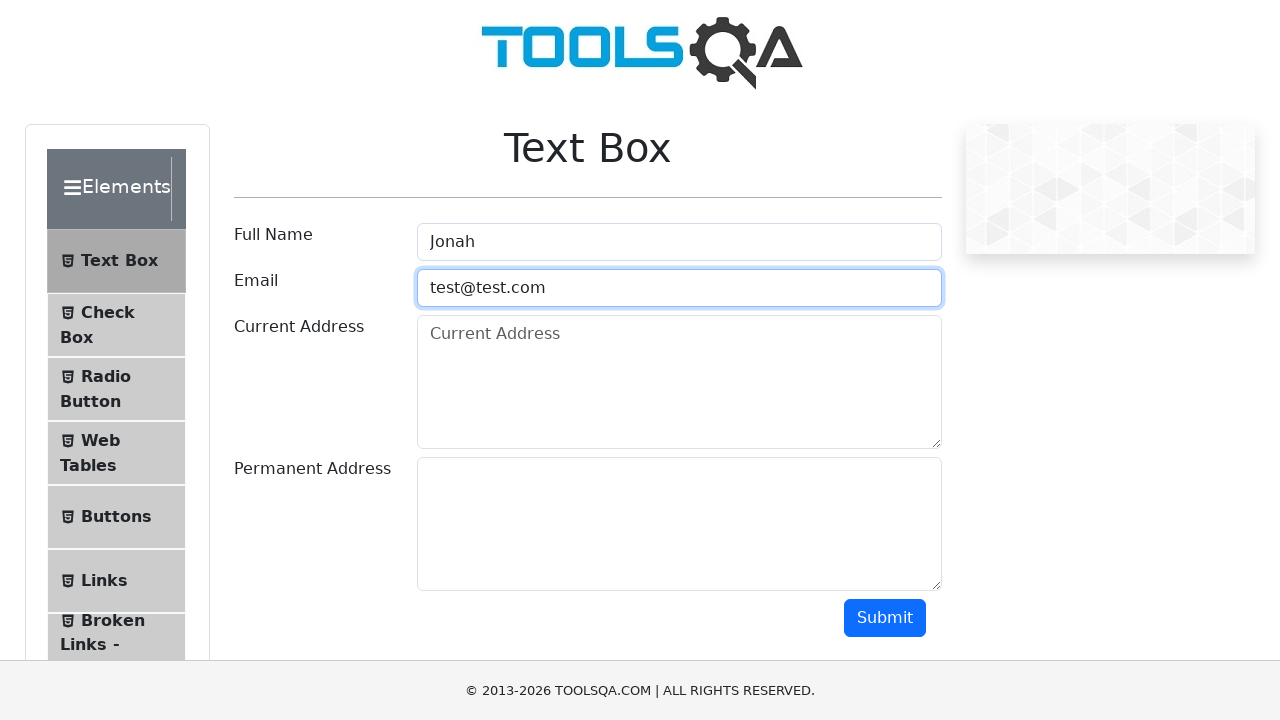

Filled current address field with 'test current address' on internal:attr=[placeholder="Current Address"i]
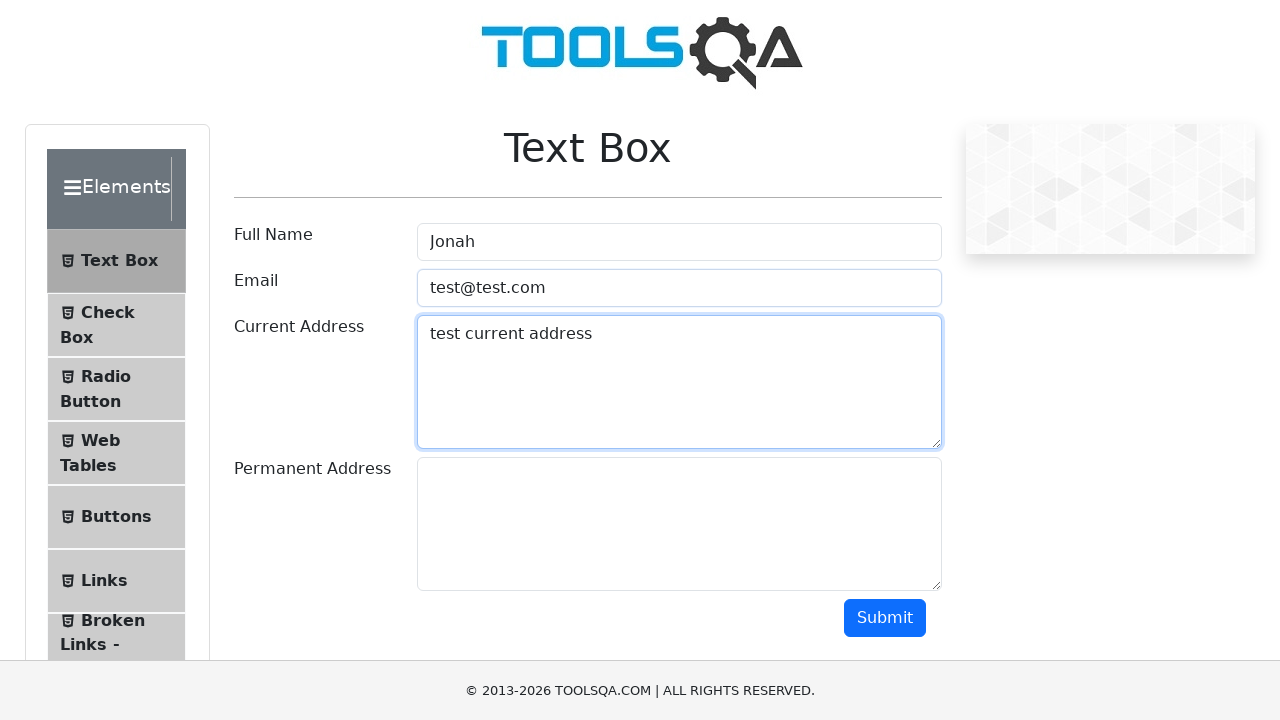

Filled permanent address field with 'test permanent address' on [id='permanentAddress']
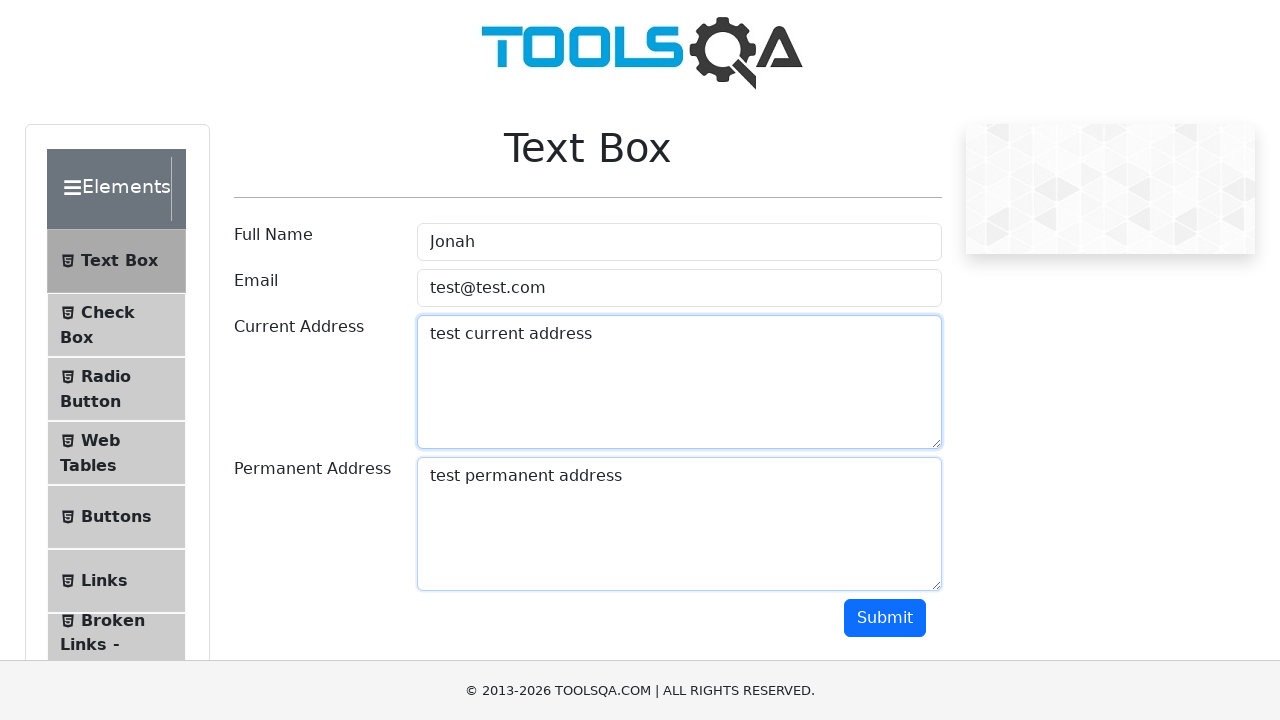

Waited 1000ms for form to complete
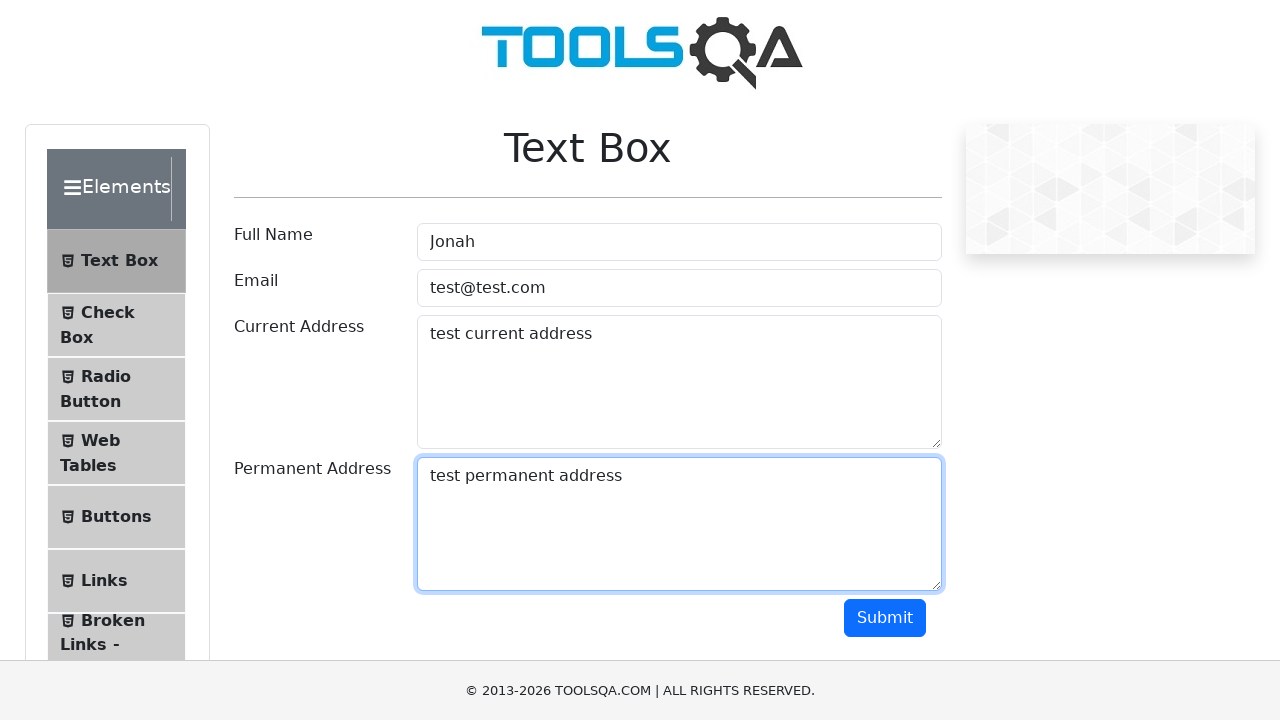

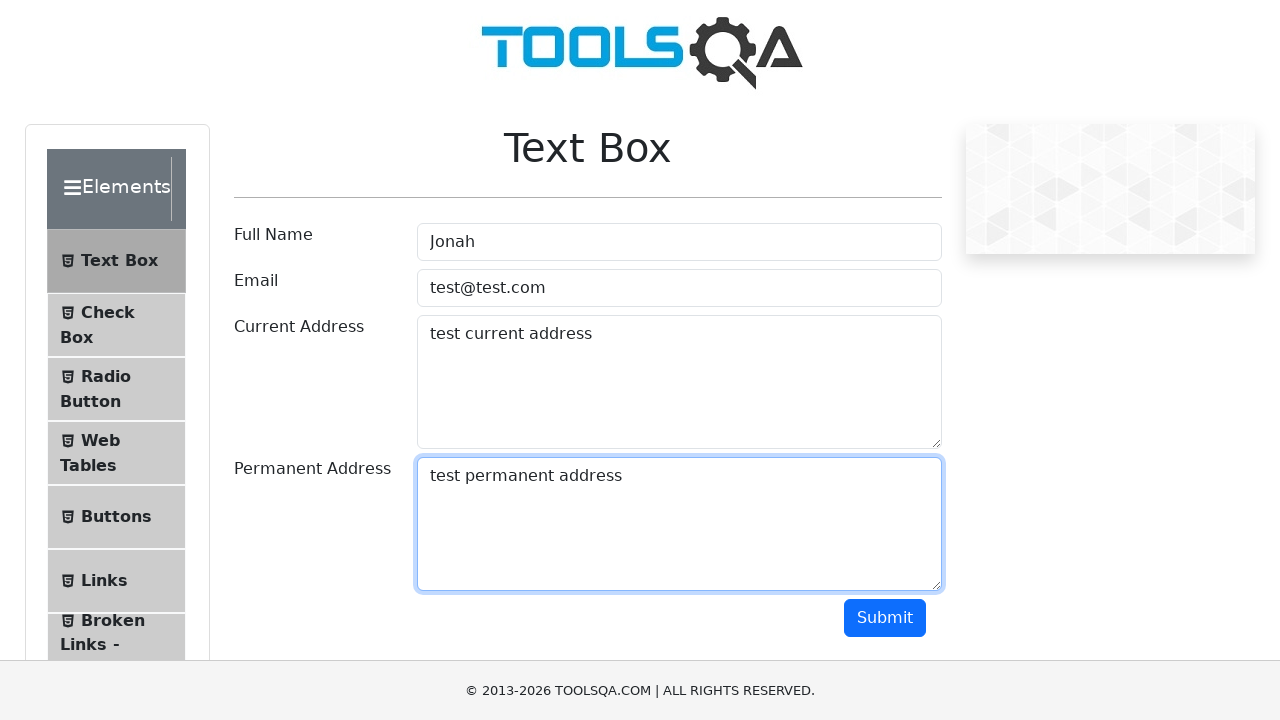